Tests that the tooltip is positioned correctly above the trigger element and is horizontally centered

Starting URL: https://osstep.github.io/action_hover

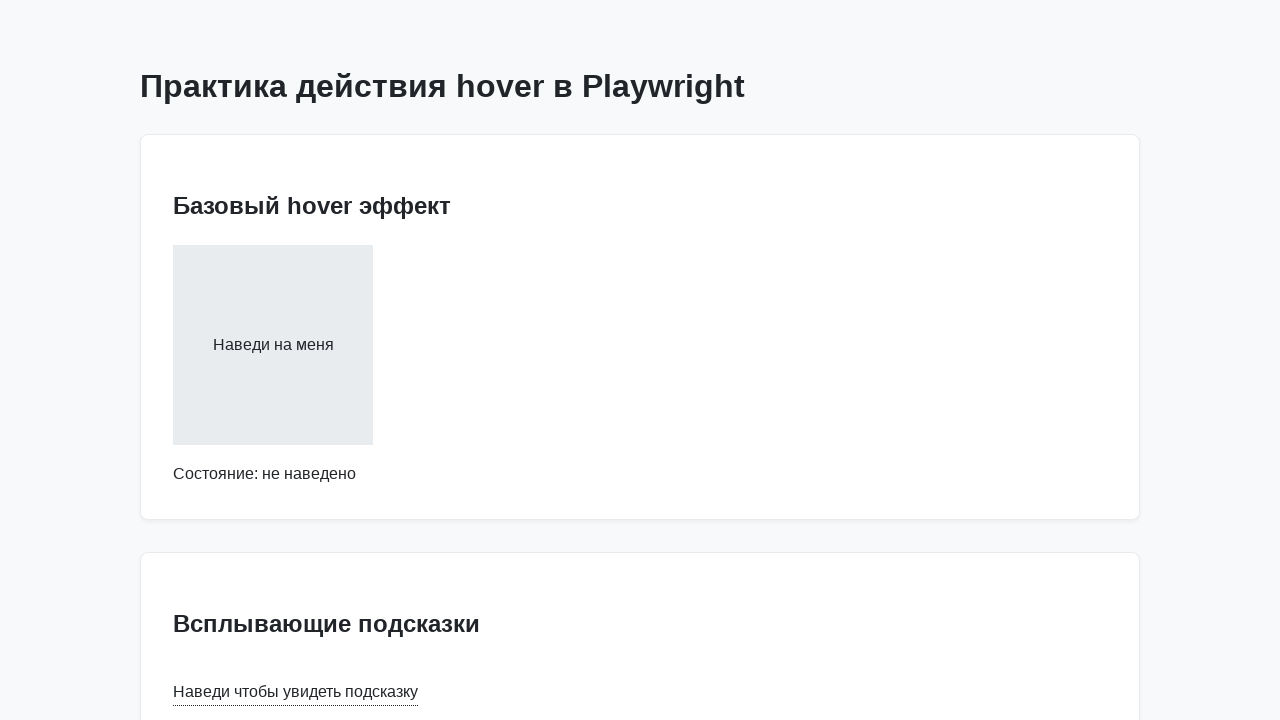

Located tooltip trigger element
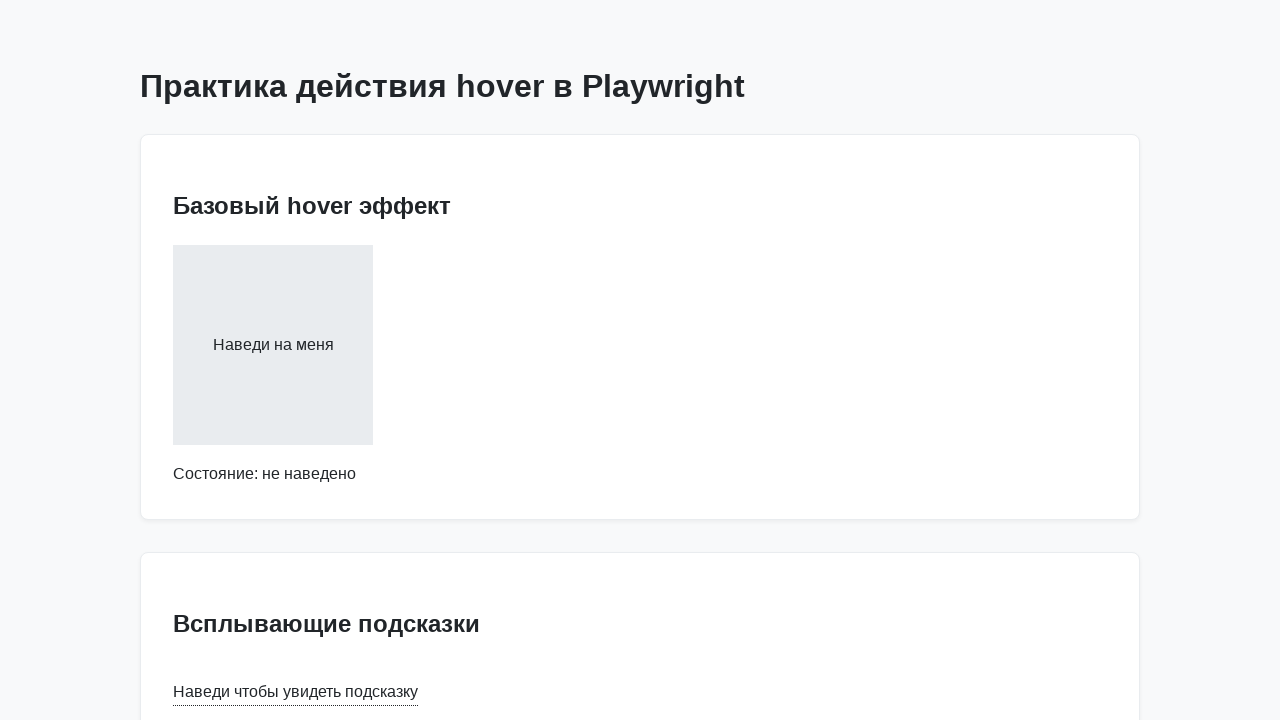

Located tooltip text element
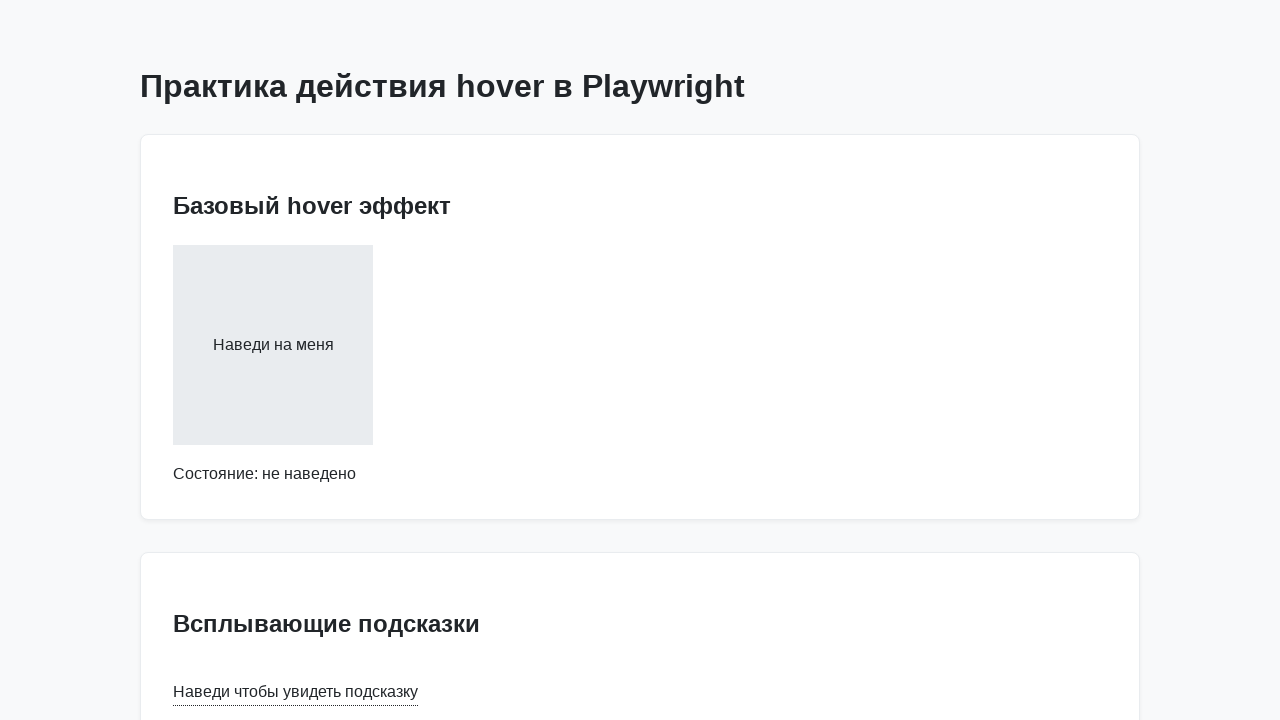

Retrieved trigger element bounding box
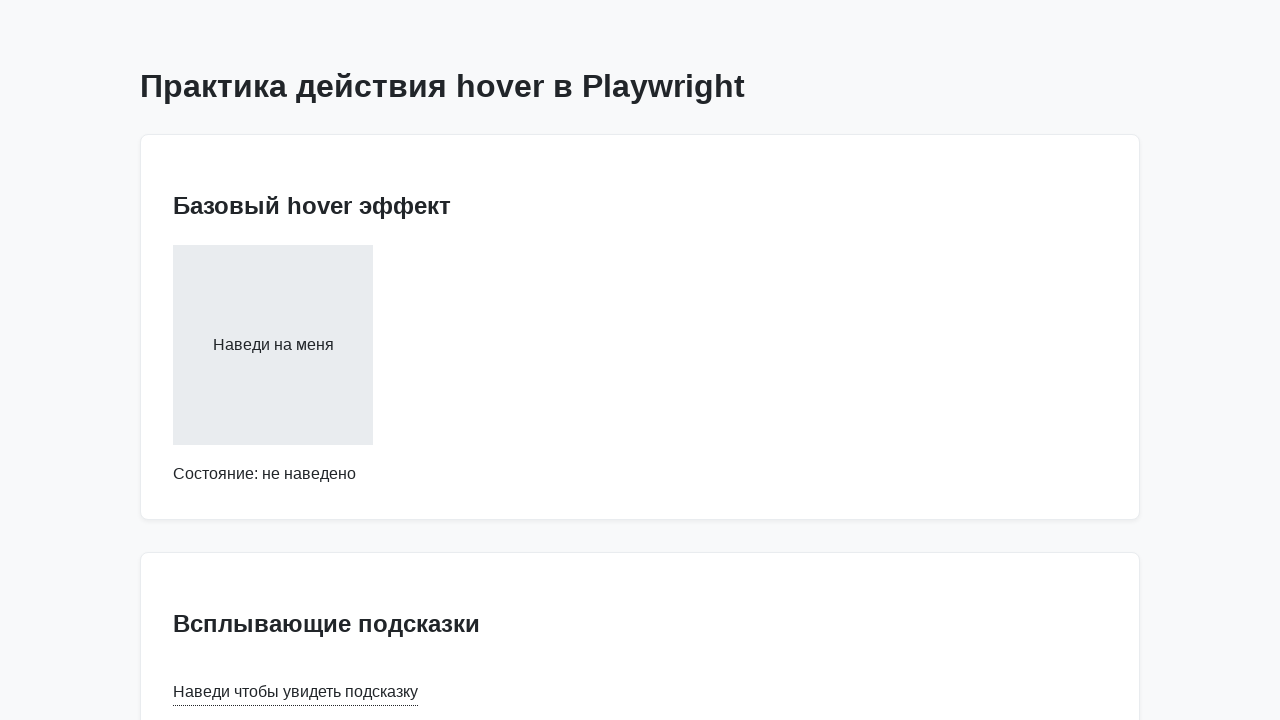

Hovered over tooltip trigger element at (296, 692) on internal:text="\u041d\u0430\u0432\u0435\u0434\u0438 \u0447\u0442\u043e\u0431\u04
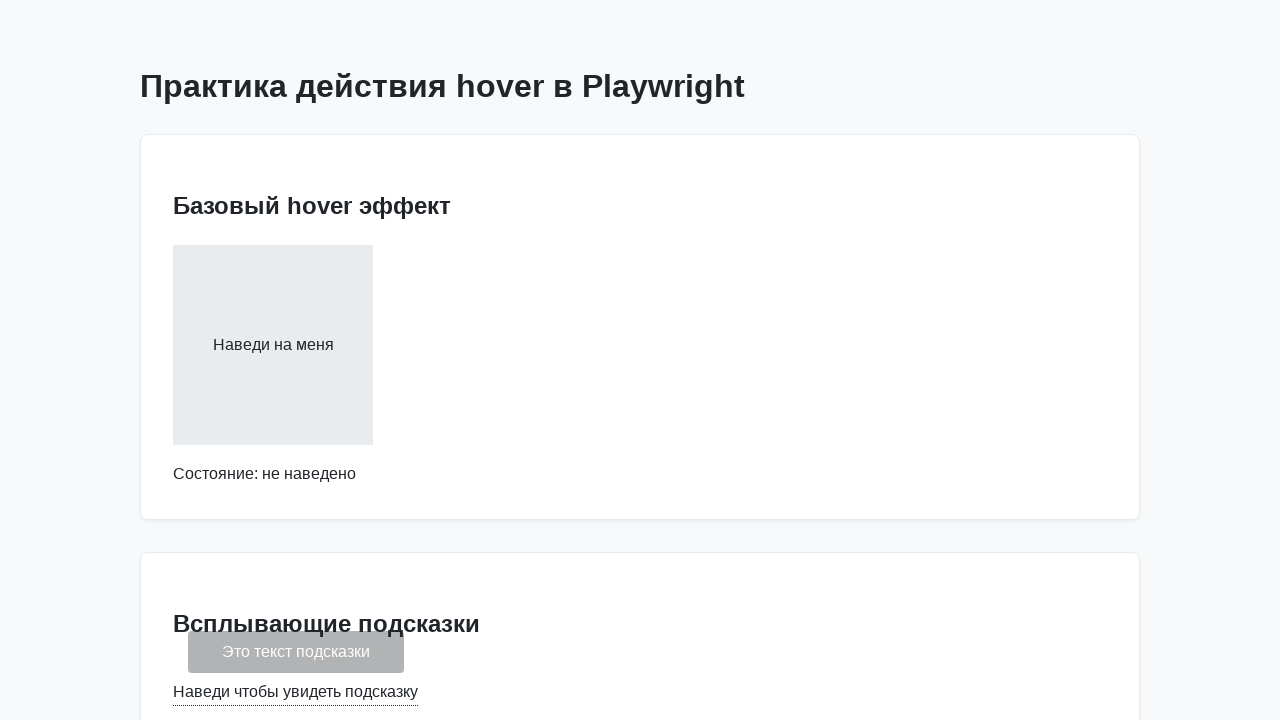

Tooltip appeared and became visible
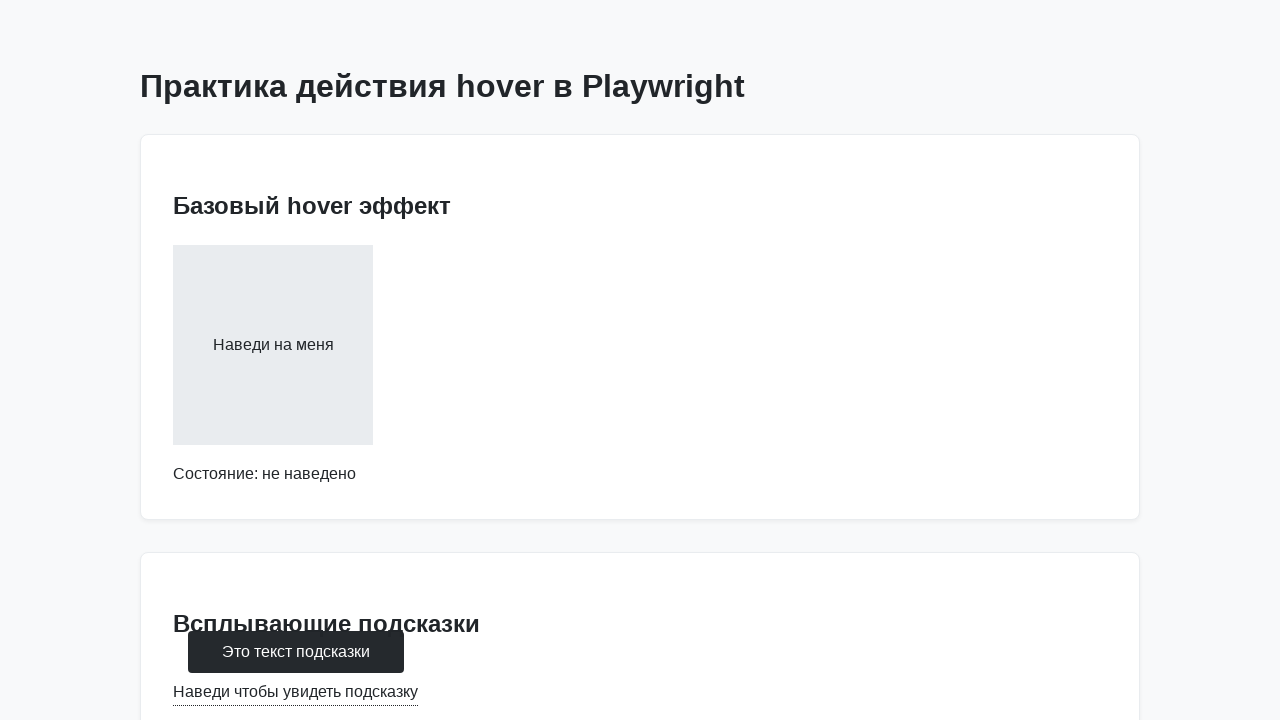

Retrieved tooltip element bounding box
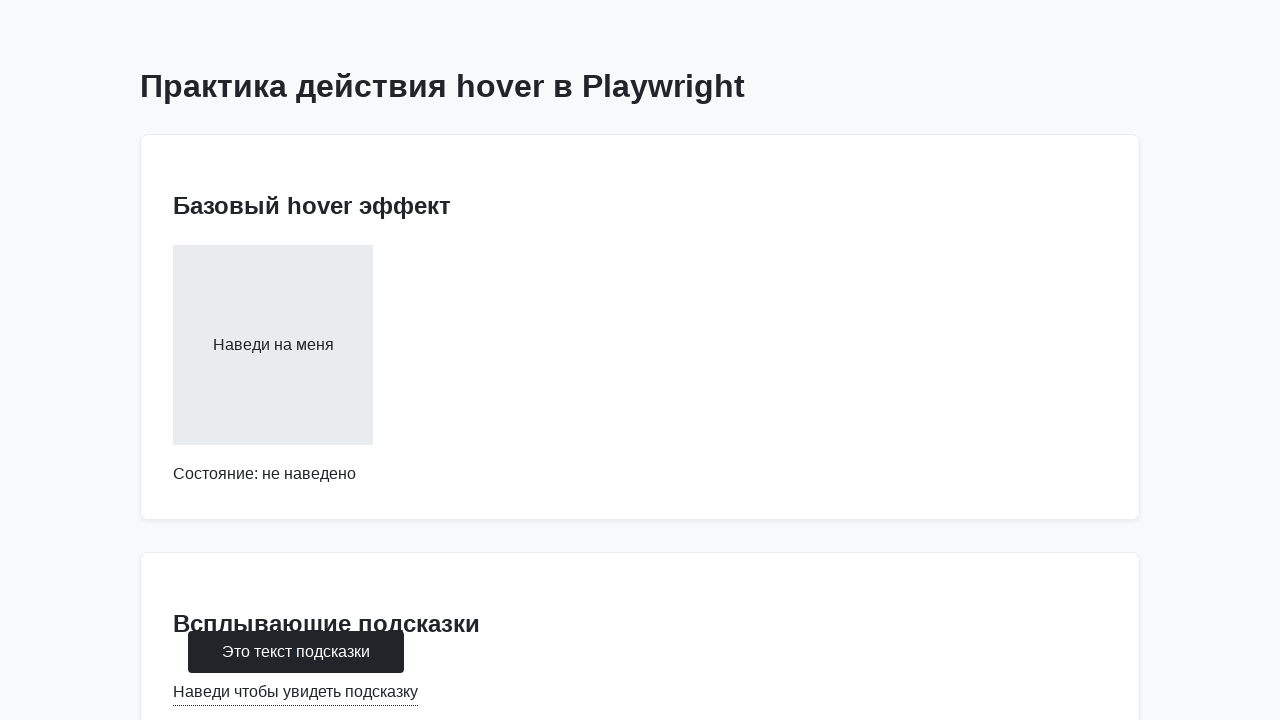

Verified tooltip is positioned above trigger element
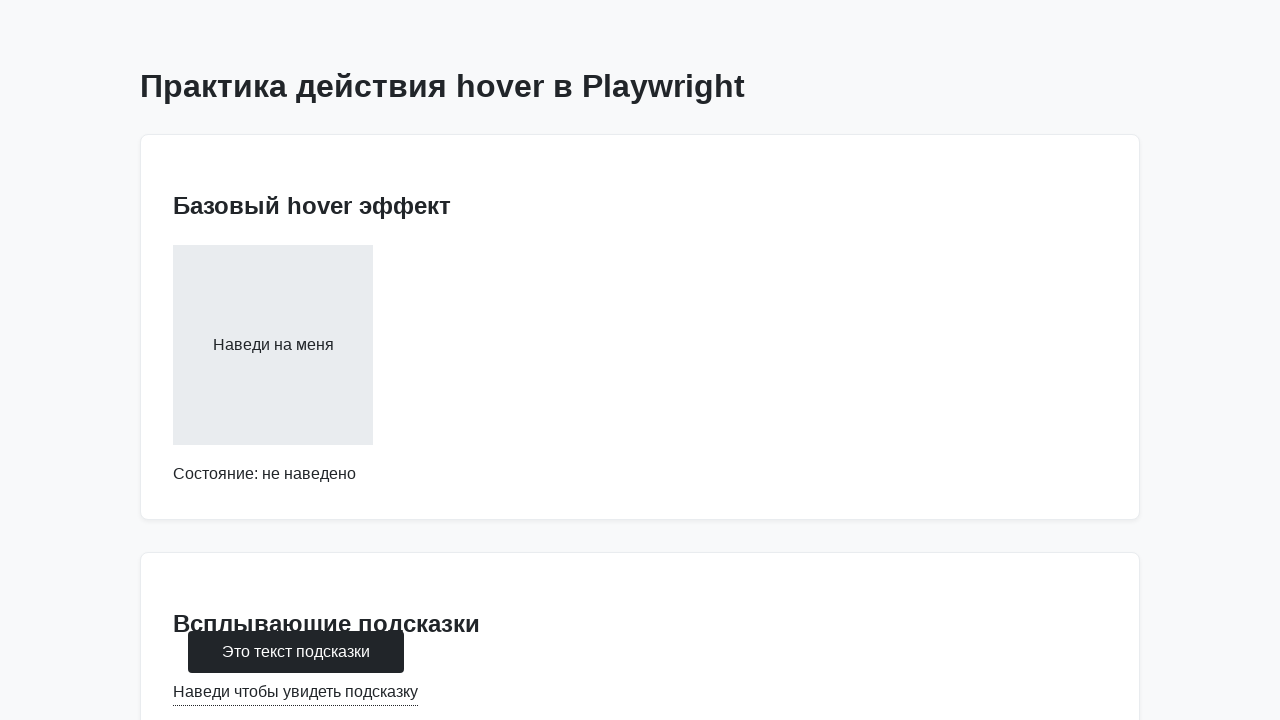

Verified tooltip is horizontally centered relative to trigger
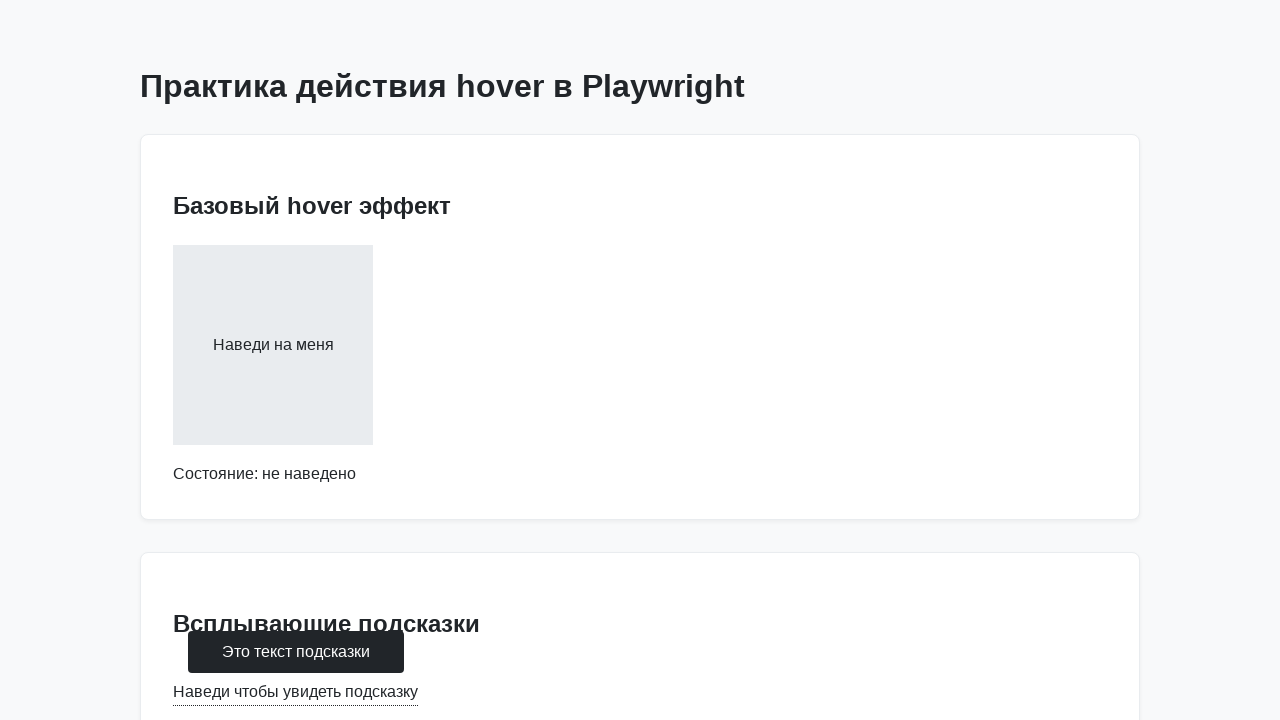

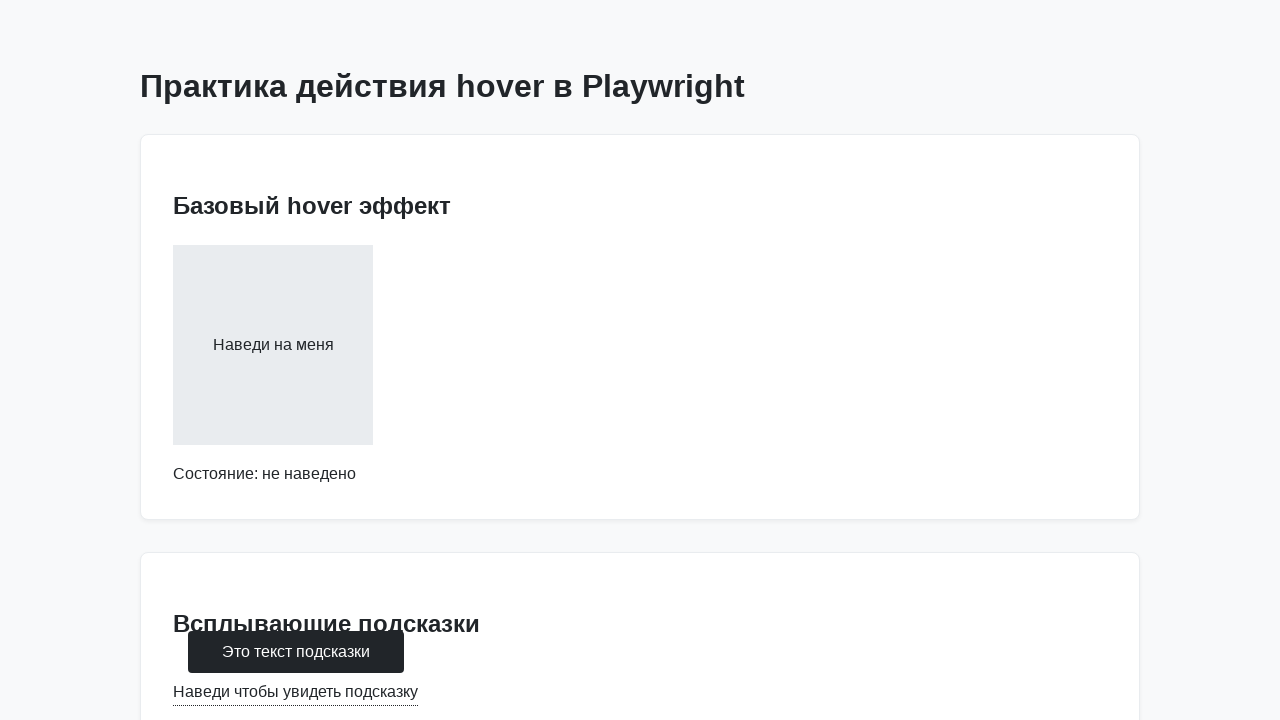